Tests browser window and tab handling by opening new tabs/windows, switching between them, and performing actions in different contexts

Starting URL: https://skpatro.github.io/demo/links/

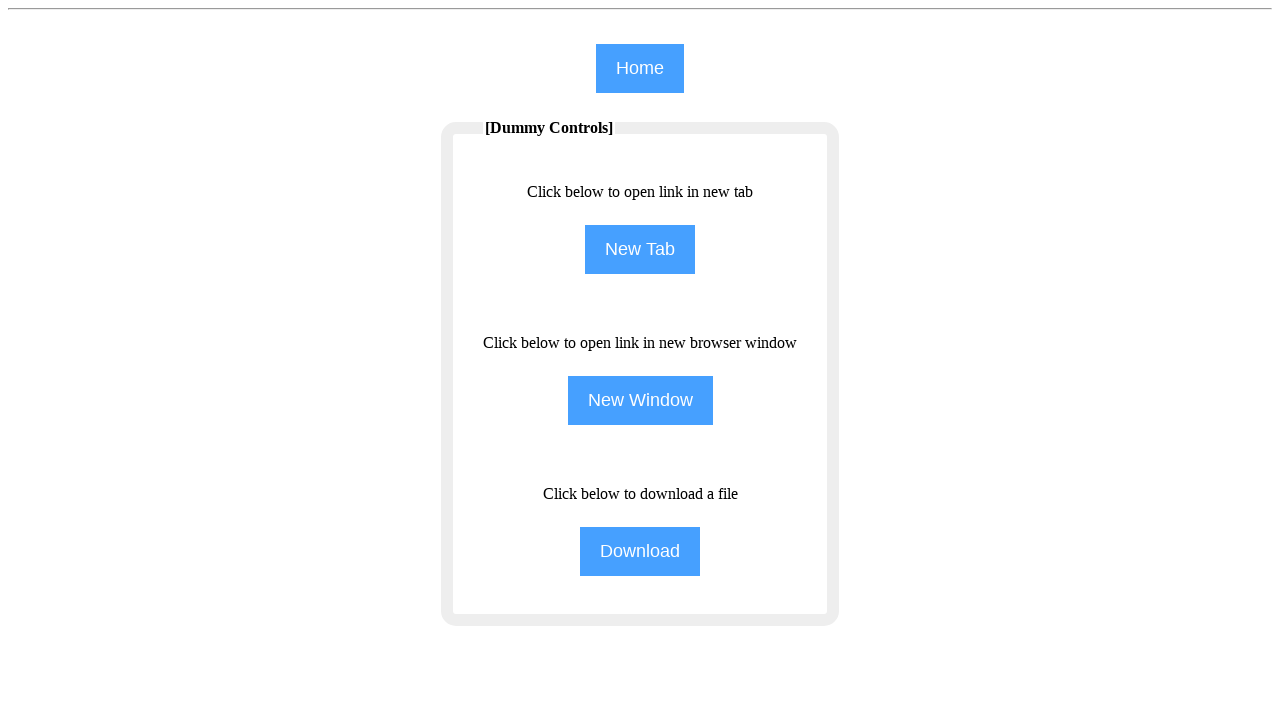

Clicked NewTab button to open new tab at (640, 250) on input[name='NewTab']
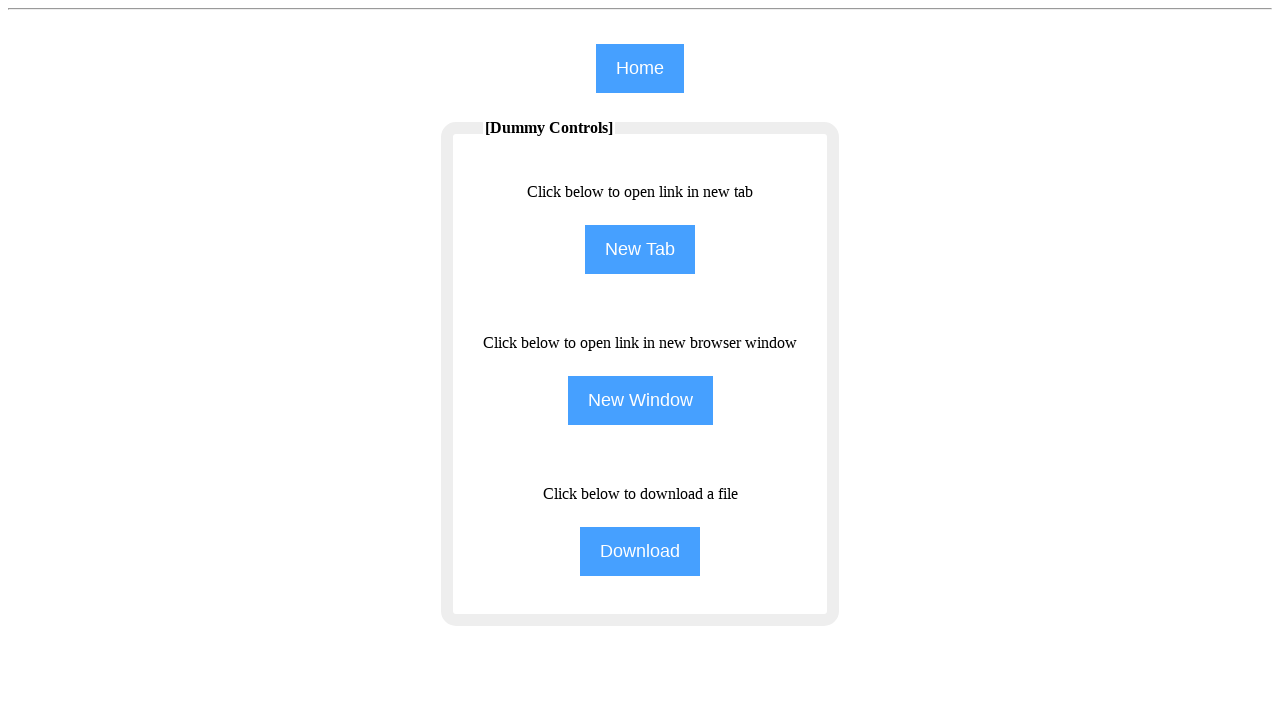

Clicked NewTab button and waited for new page to open at (640, 250) on input[name='NewTab']
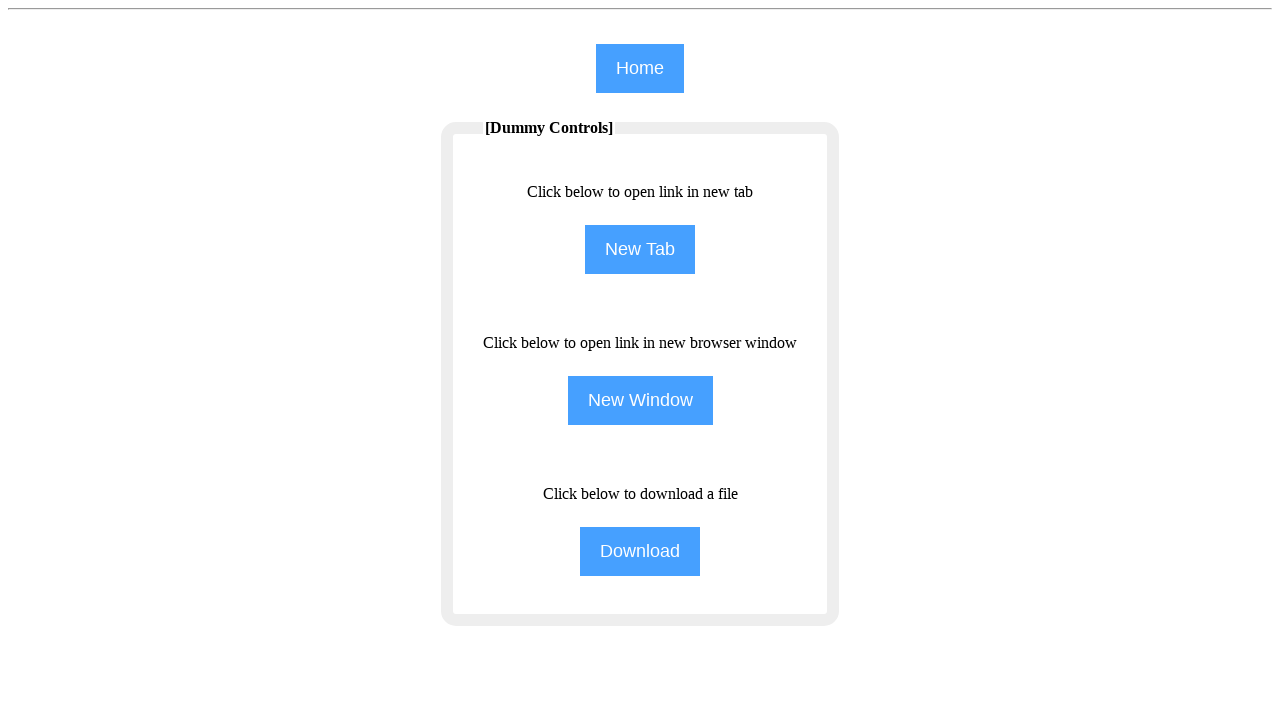

Switched to newly opened tab/window
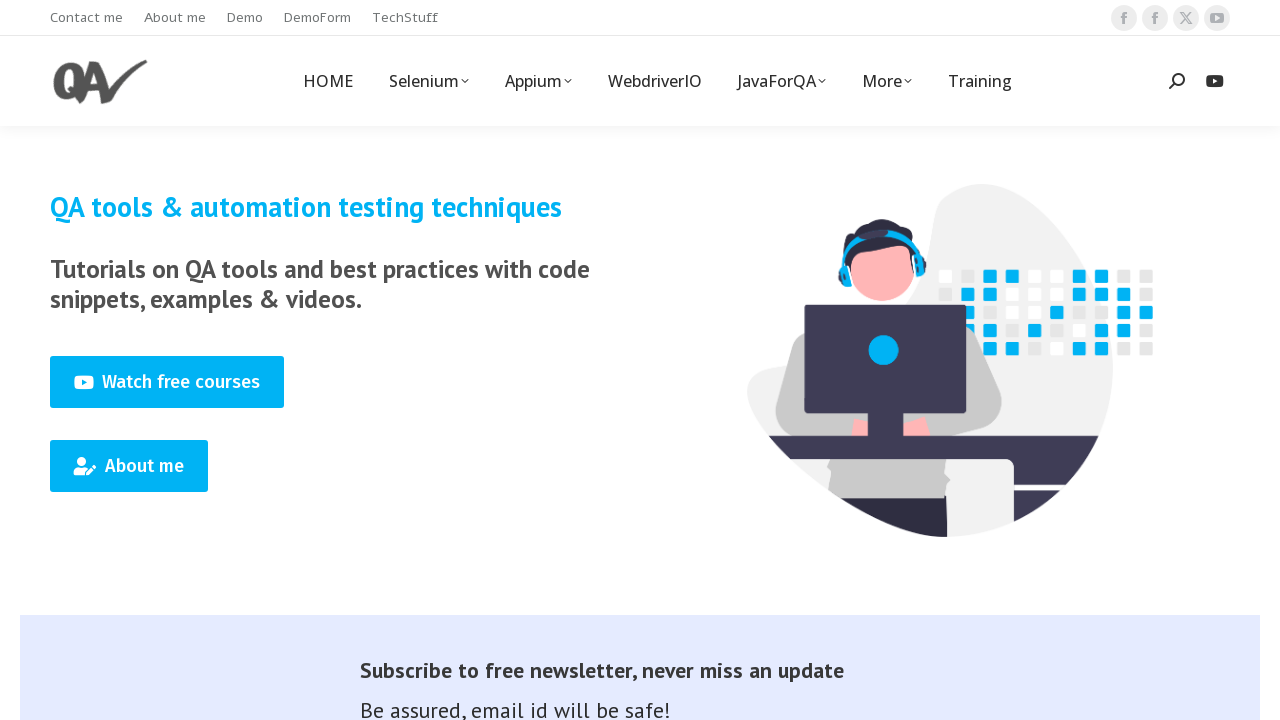

Waited for new page to load completely
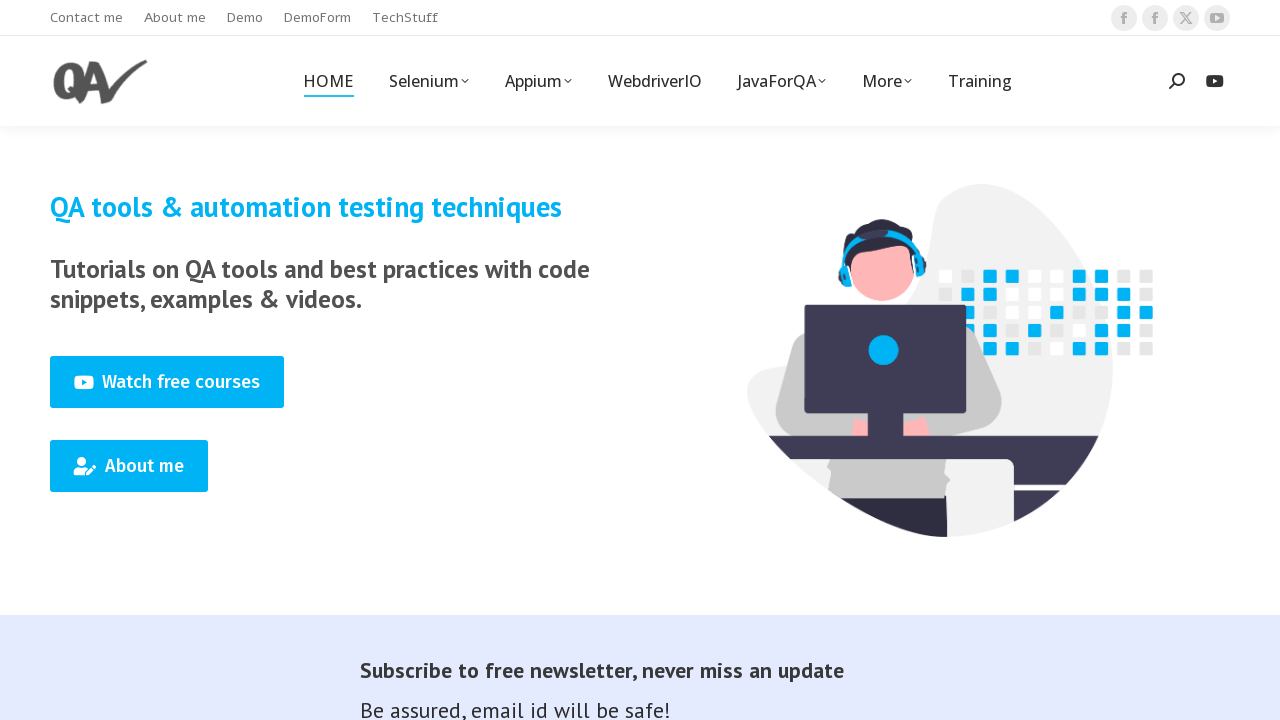

Clicked Training link in new tab at (980, 81) on span:text('Training')
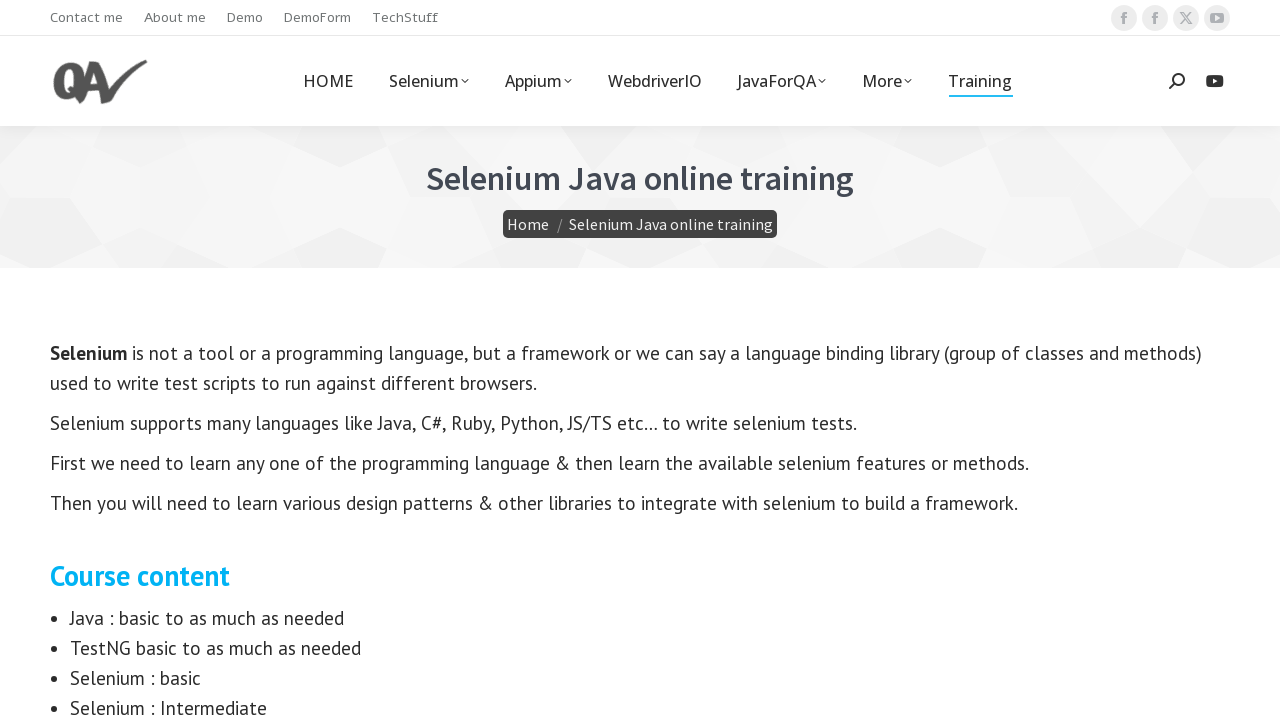

Clicked NewWindow button to open new window in original tab at (640, 400) on input[name='NewWindow']
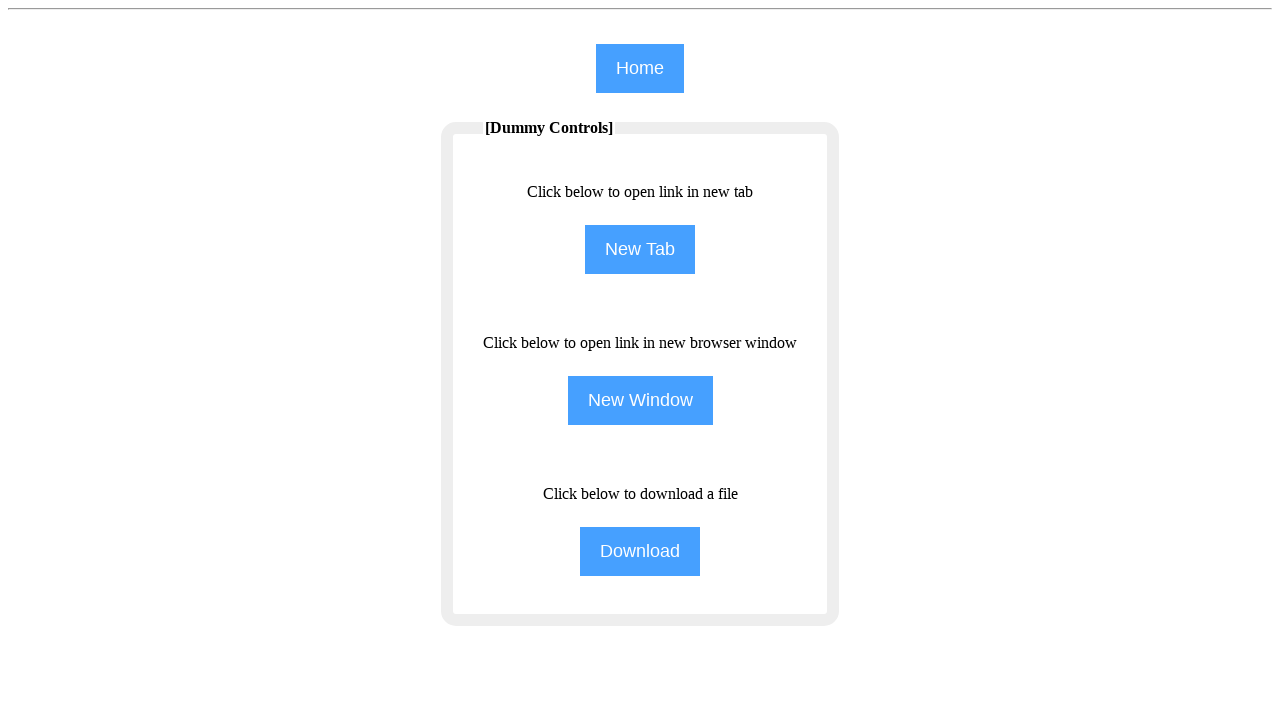

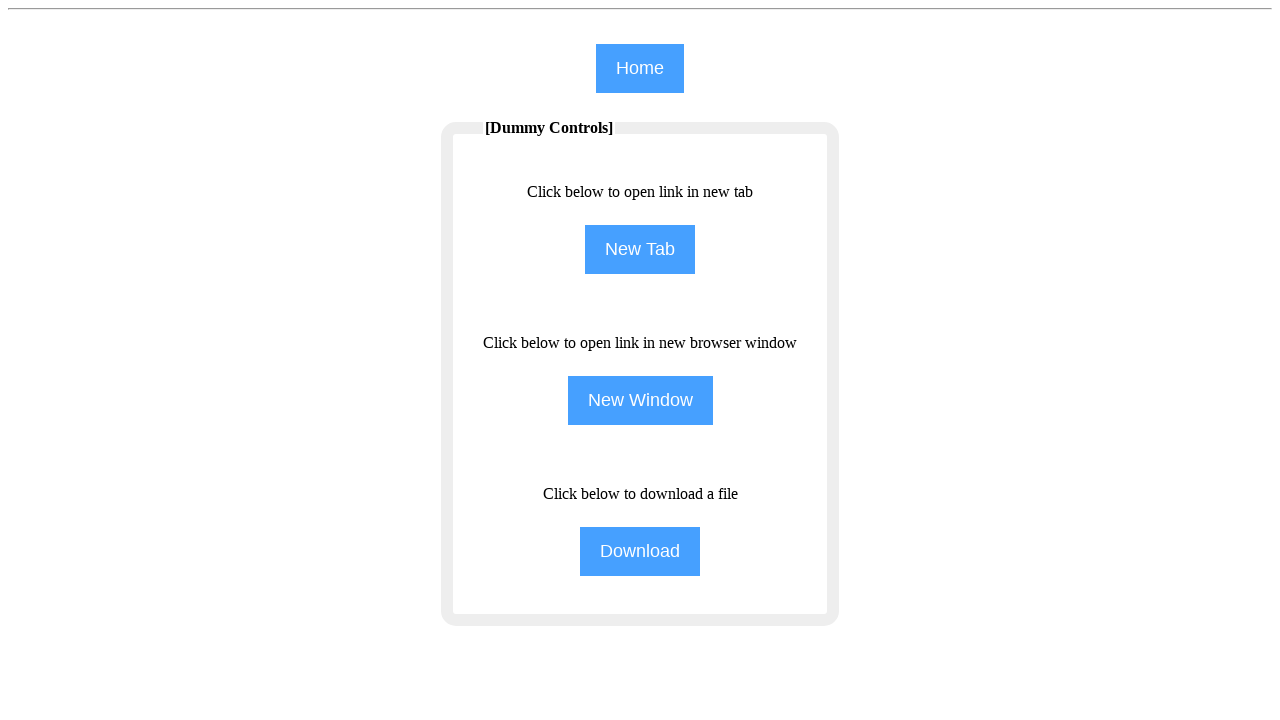